Tests various types of JavaScript alerts including simple alert, confirmation dialog, and prompt dialog by accepting, dismissing, and entering text

Starting URL: https://leafground.com/alert.xhtml

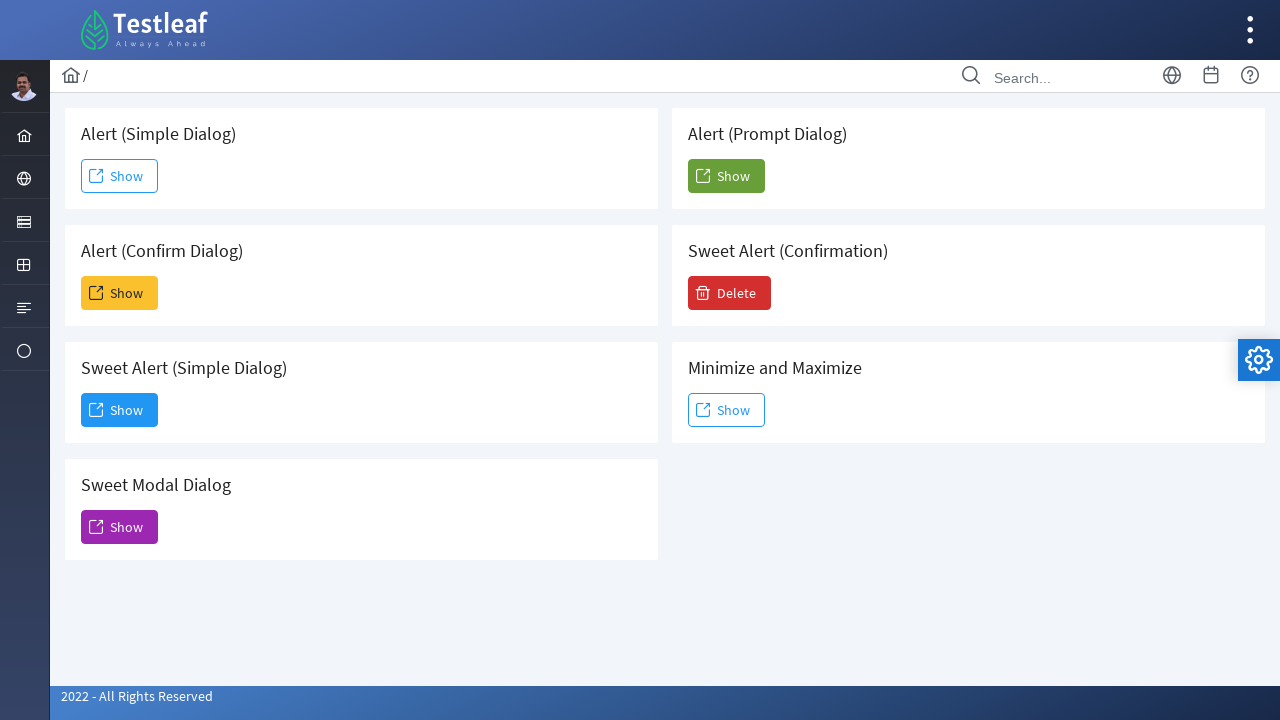

Clicked button to trigger simple alert at (120, 176) on xpath=//*[@id="j_idt88:j_idt91"]/span[2]
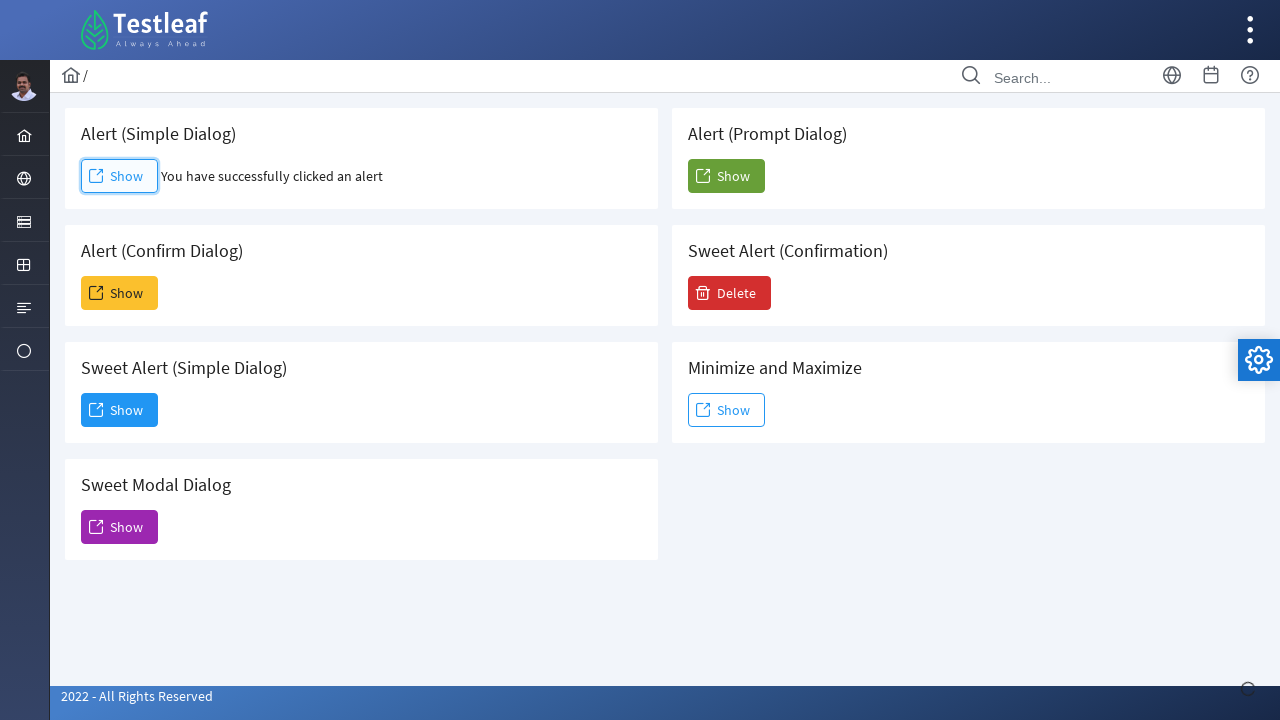

Accepted simple alert dialog
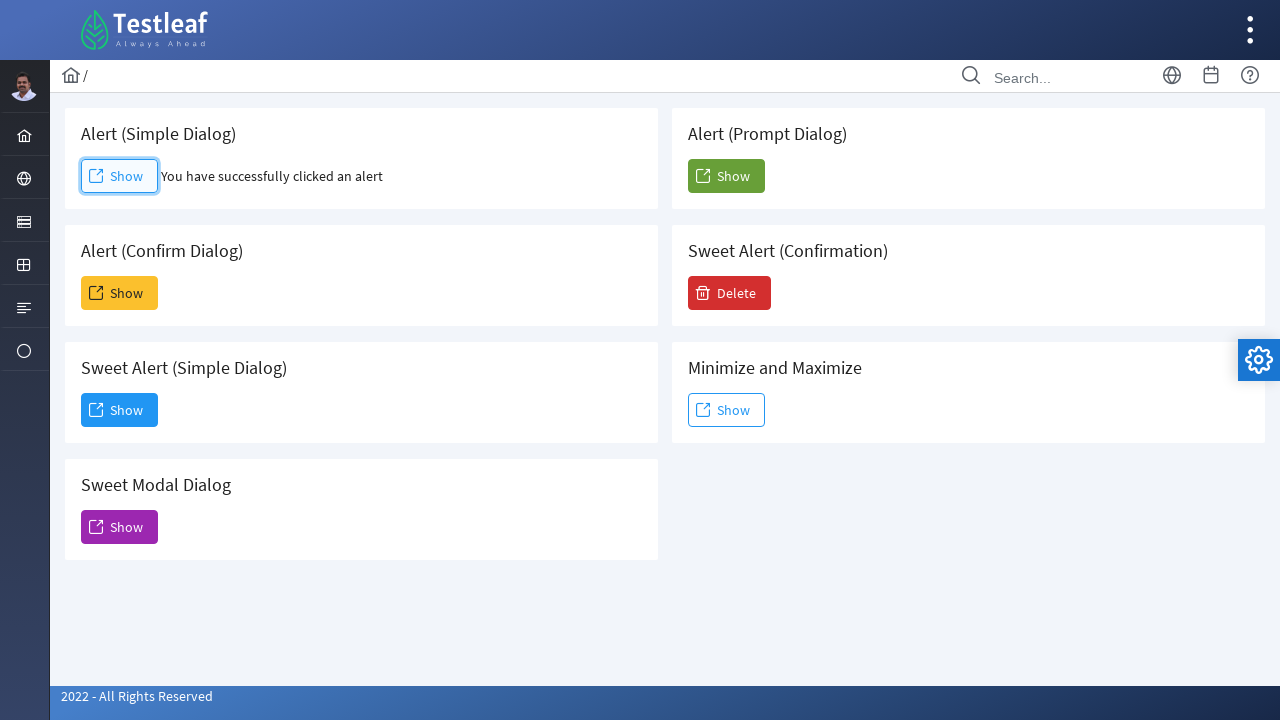

Clicked button to trigger confirmation dialog at (120, 293) on [name="j_idt88:j_idt93"]
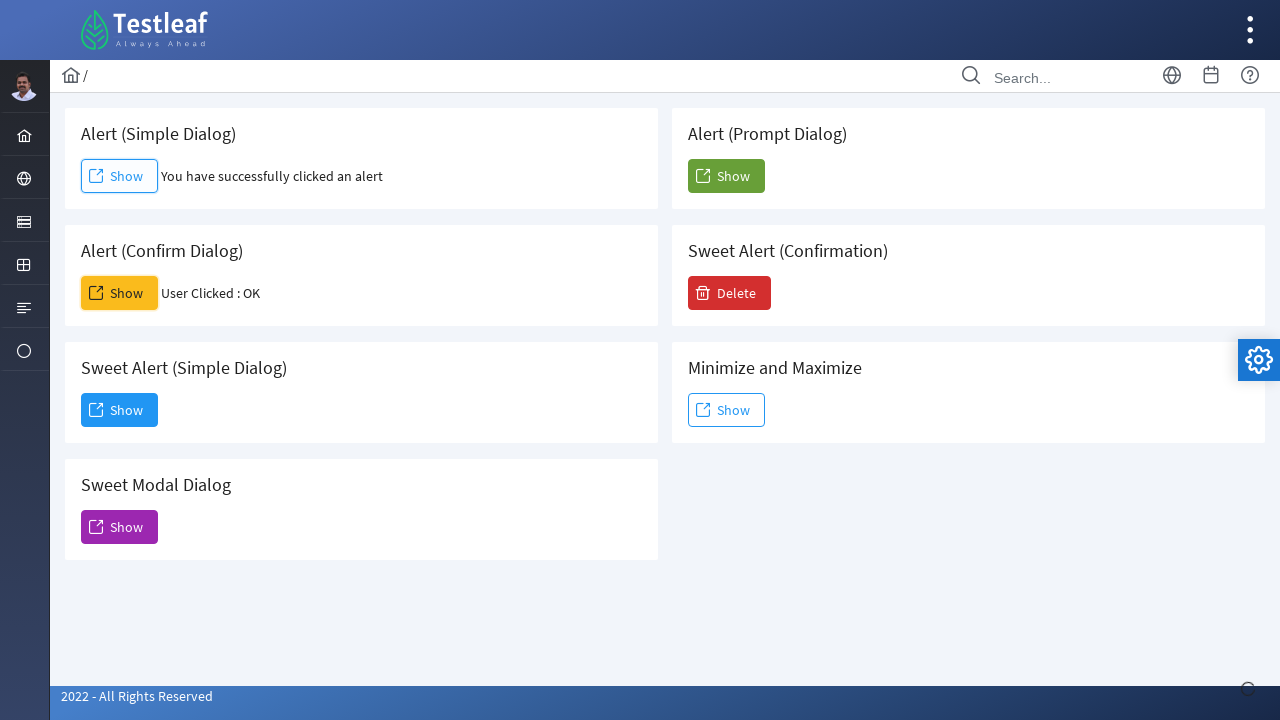

Dismissed confirmation dialog
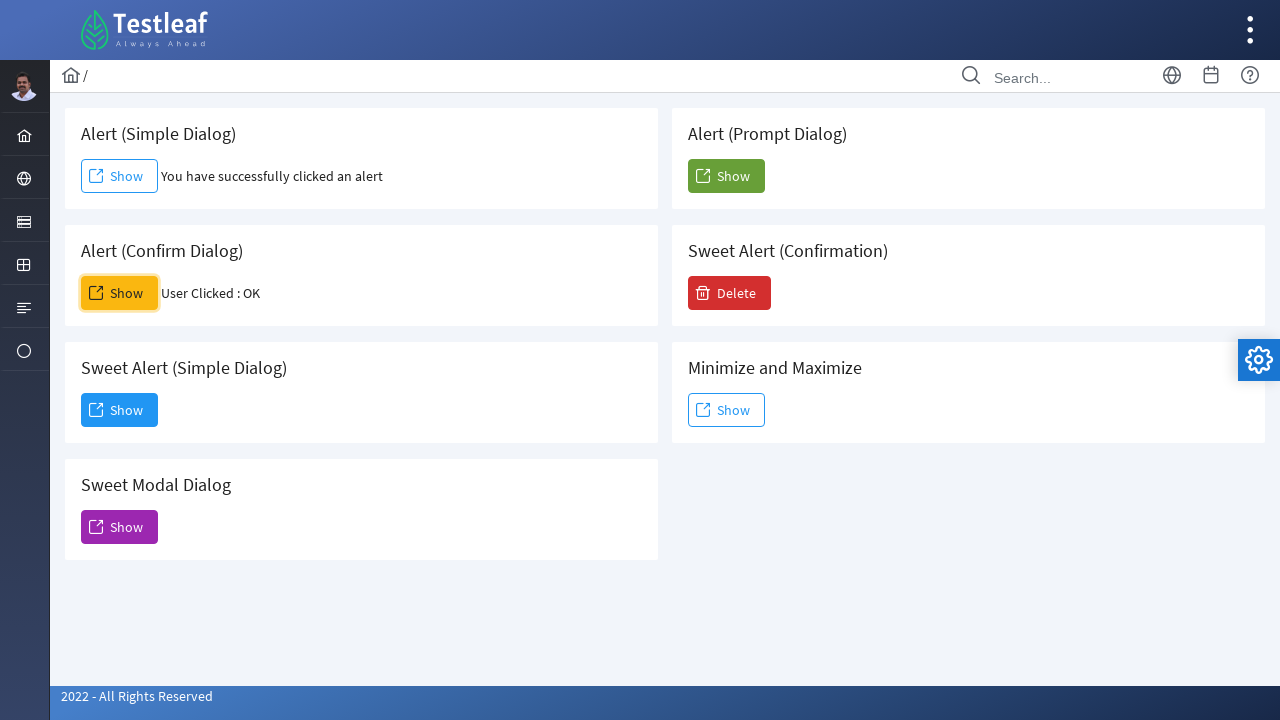

Set up handler for prompt dialog
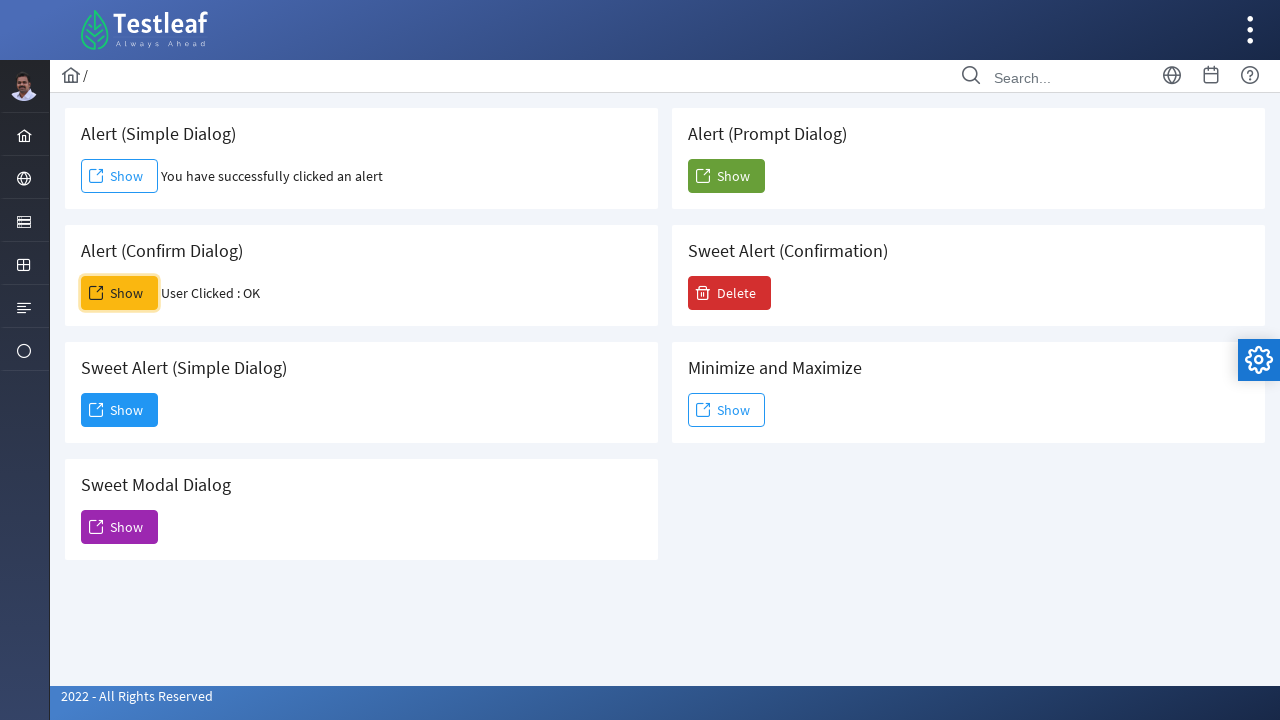

Clicked button to trigger prompt dialog and entered text 'Ajmalkhan M' at (726, 176) on xpath=//*[@id="j_idt88:j_idt104"]
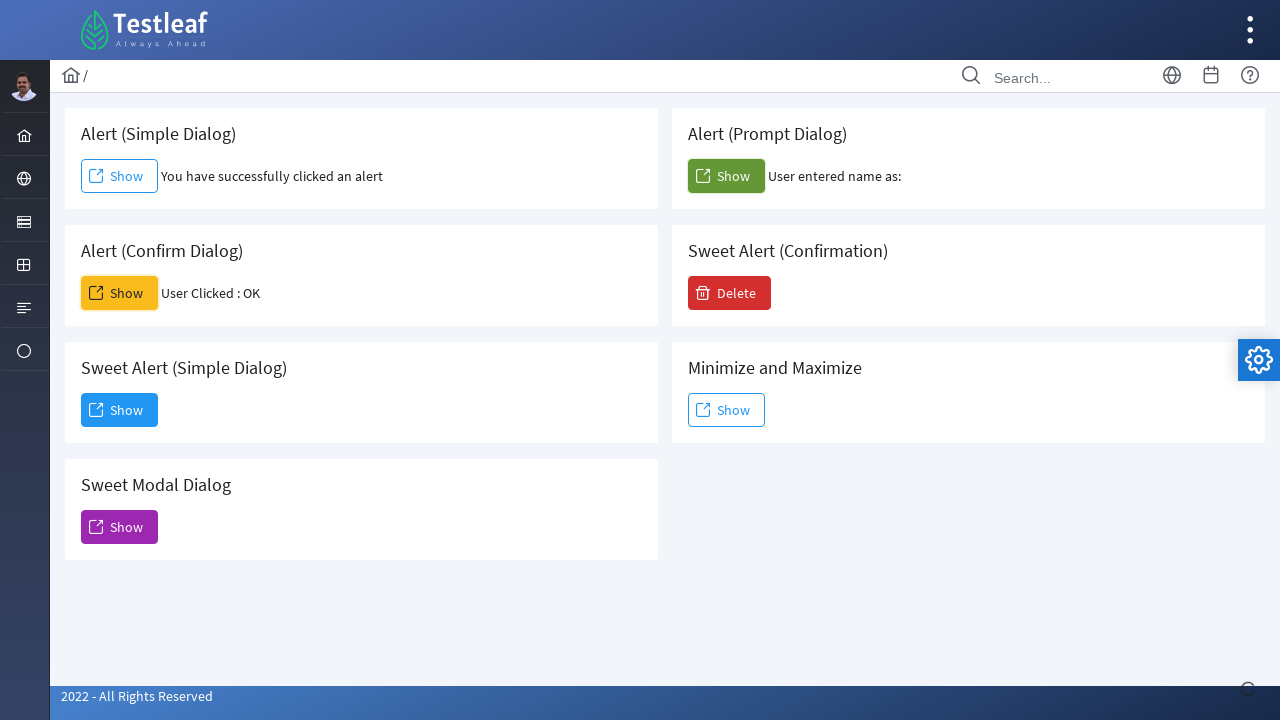

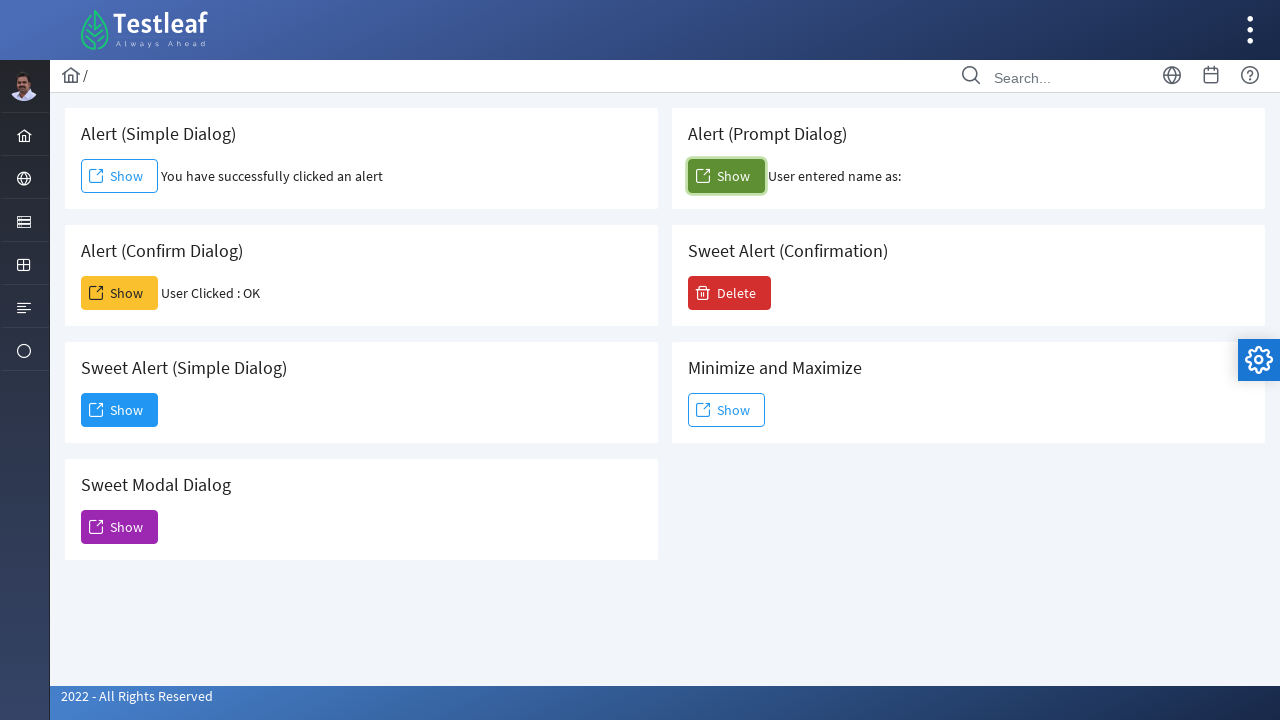